Tests interaction with shadow DOM elements by locating and filling a text field inside nested shadow roots

Starting URL: https://selectorshub.com/xpath-practice-page/

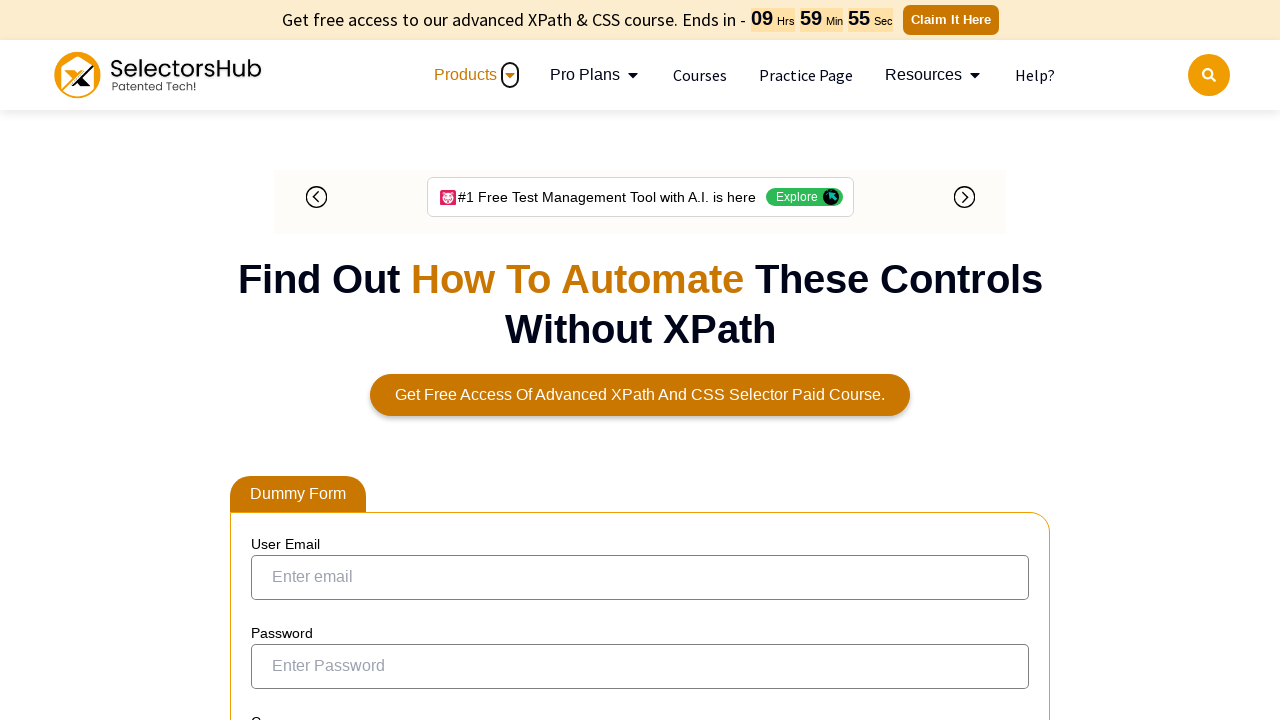

Waited 4 seconds for page to load
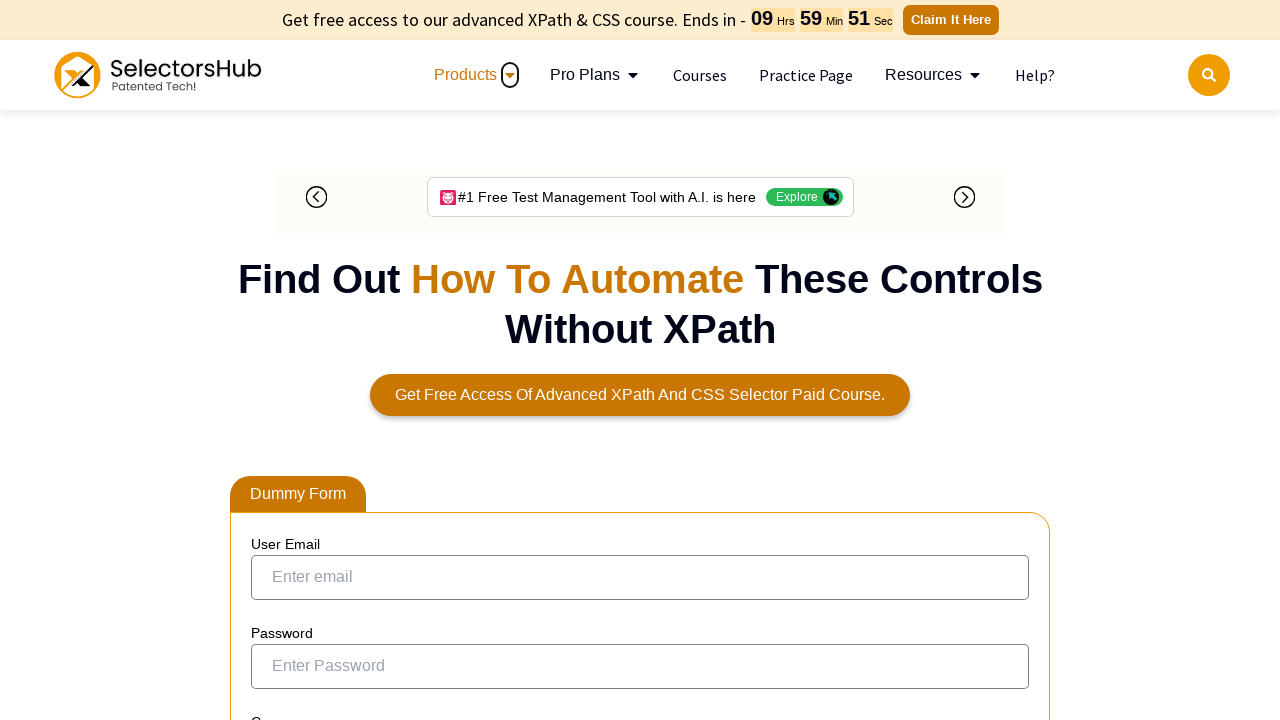

Located shadow DOM pizza input field through nested shadow roots and filled it with 'Veg Pizza'
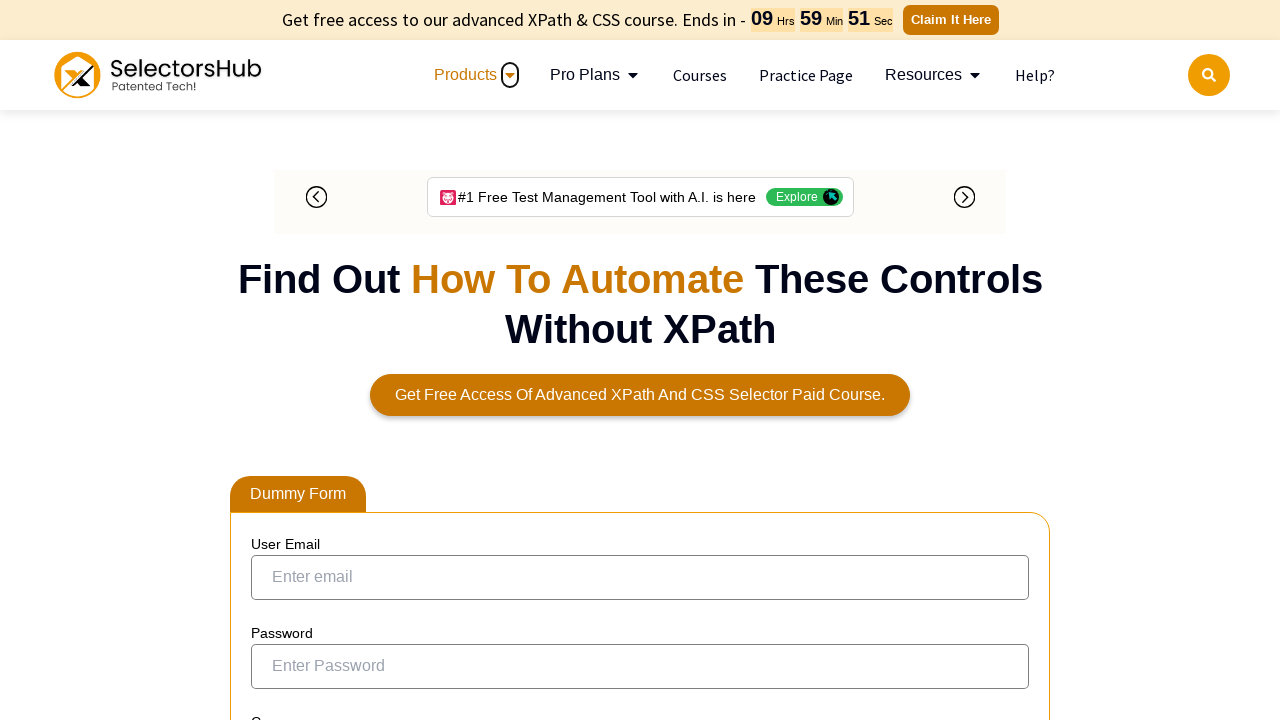

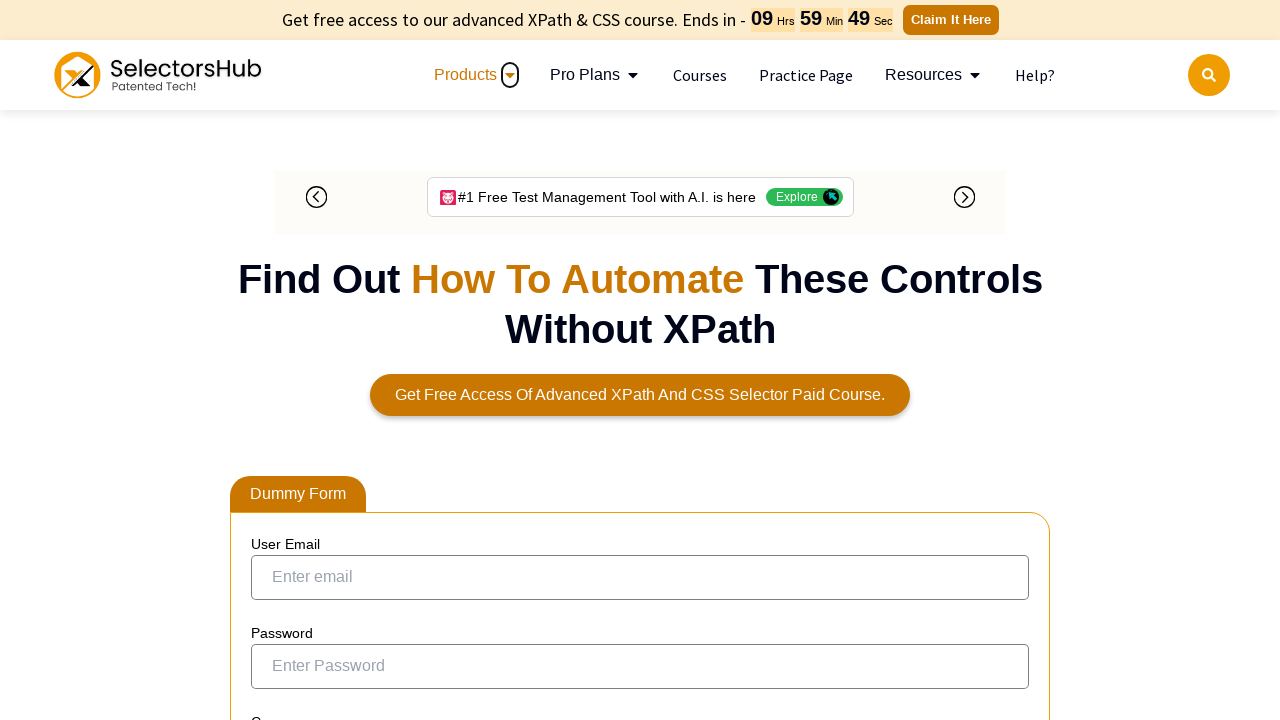